Tests dynamic controls page by toggling a checkbox button, waiting for a dynamic checkbox to disappear and reappear

Starting URL: https://v1.training-support.net/selenium/dynamic-controls

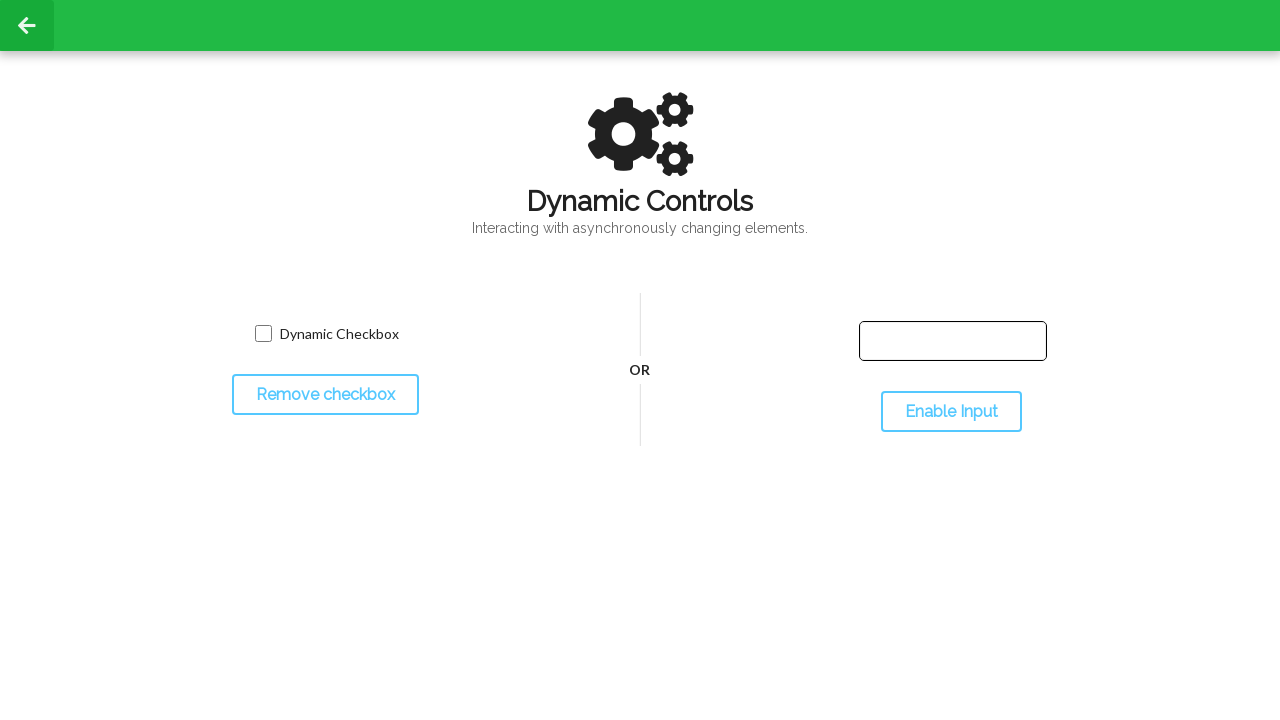

Clicked toggle checkbox button to hide the dynamic checkbox at (325, 395) on #toggleCheckbox
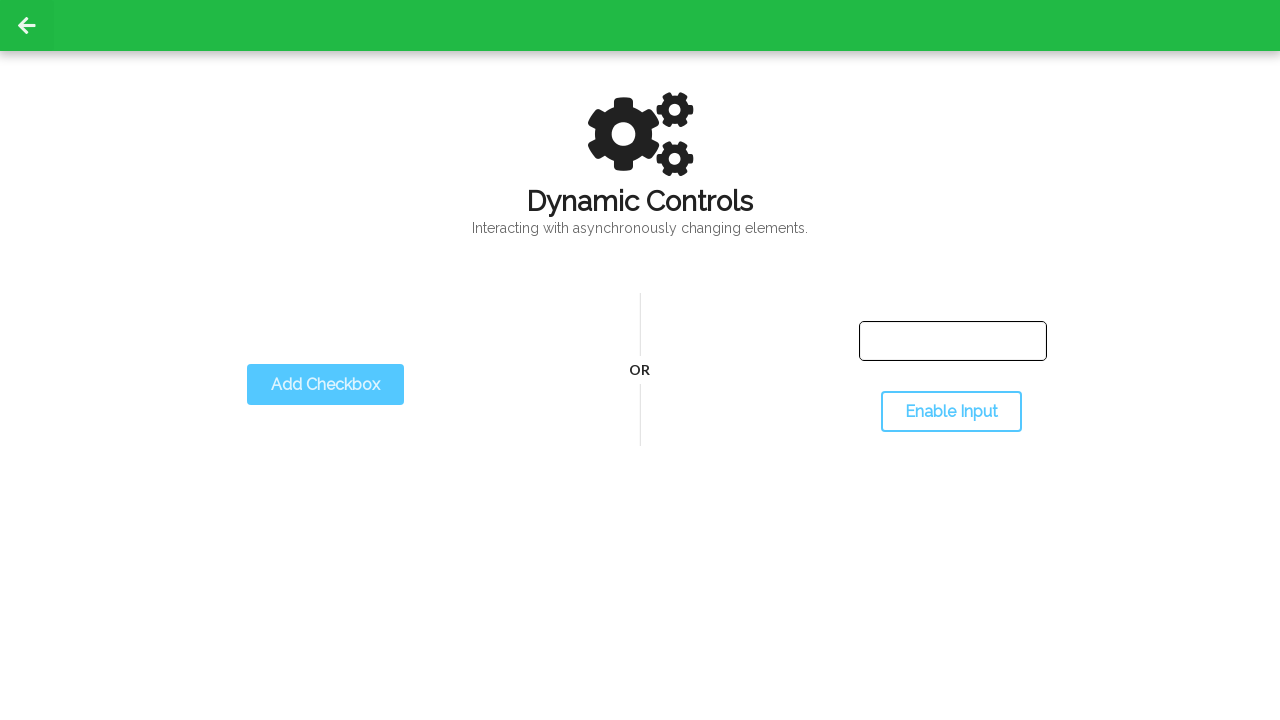

Dynamic checkbox is now hidden
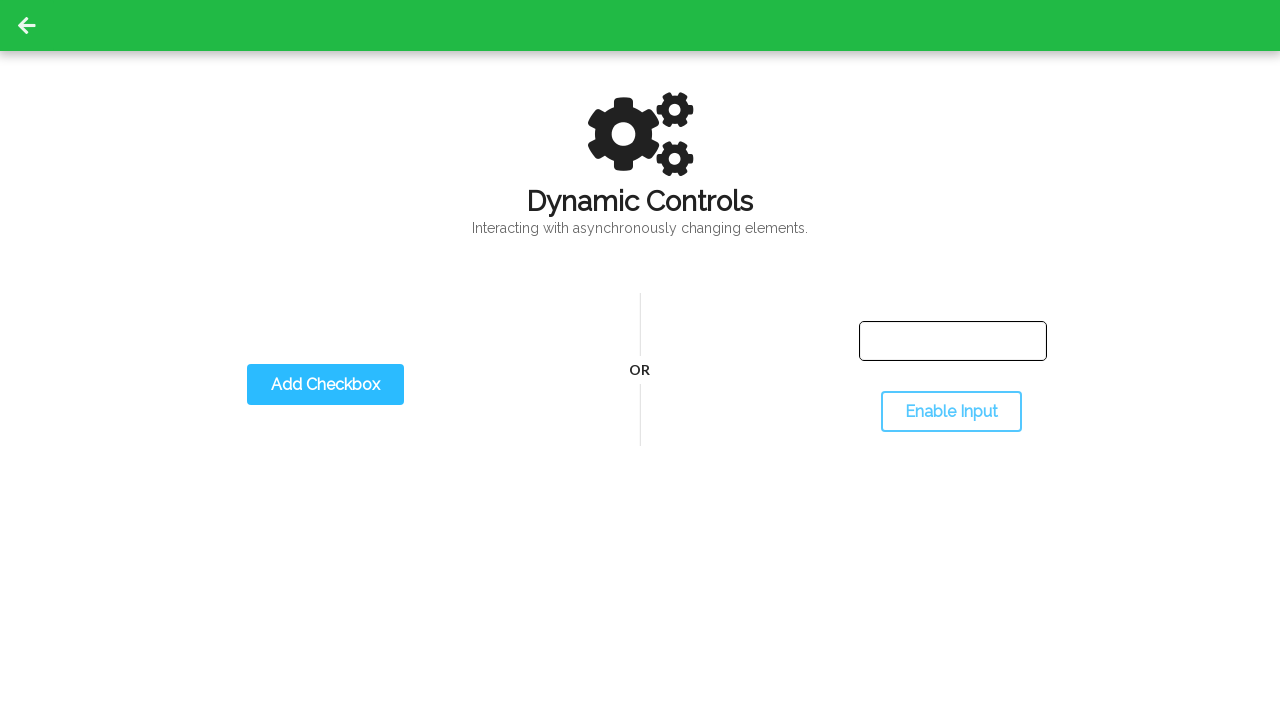

Clicked toggle checkbox button again to show the dynamic checkbox at (325, 385) on #toggleCheckbox
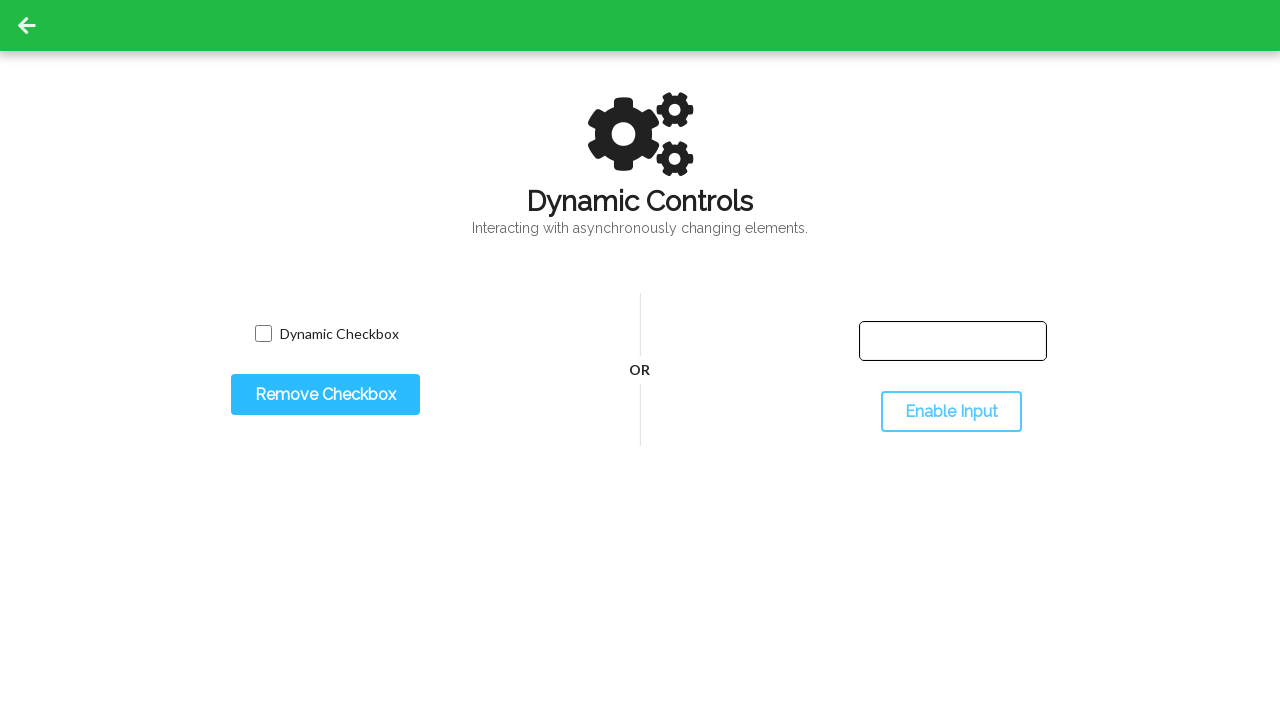

Dynamic checkbox is now visible again
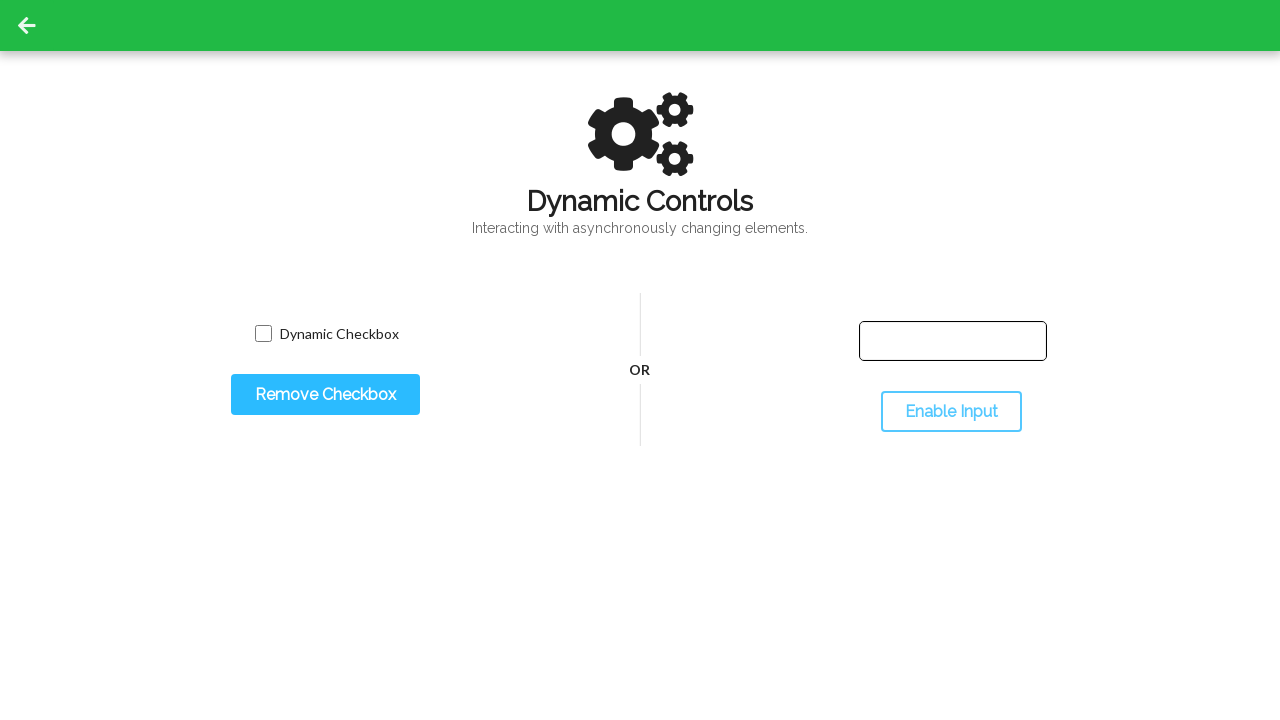

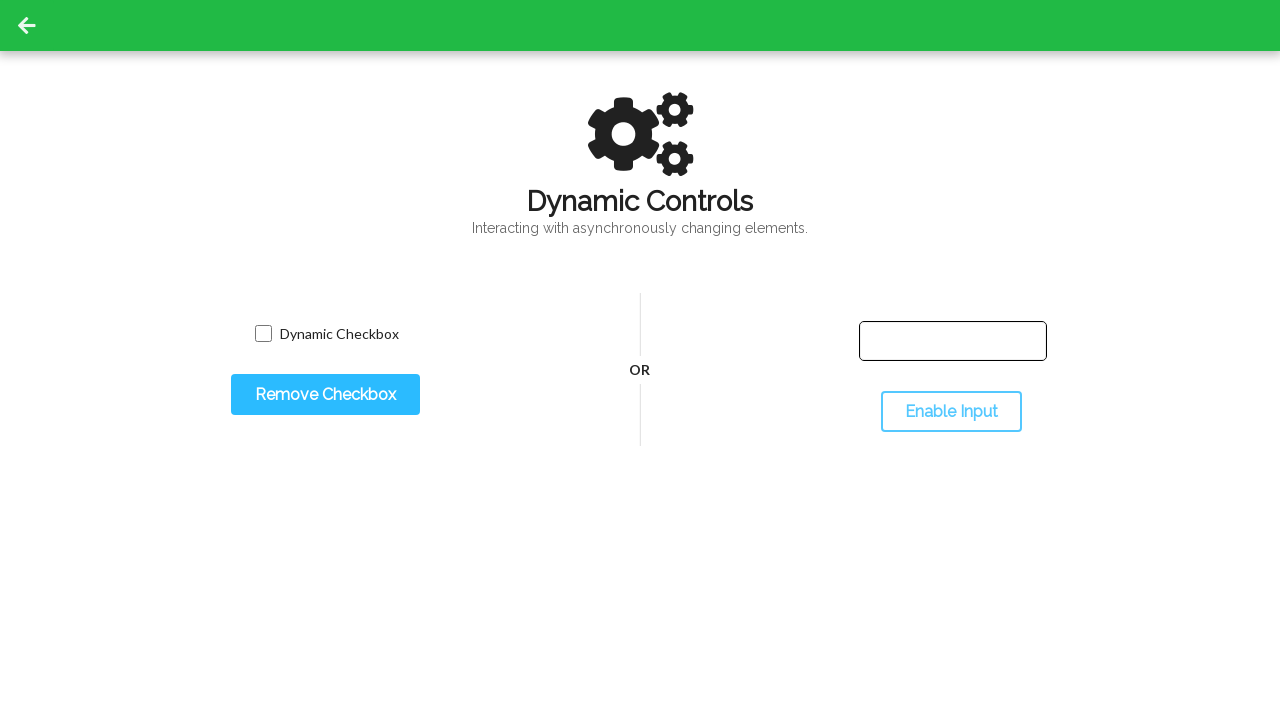